Tests dropdown selection functionality by clicking on a dropdown and selecting the 'Audi' option

Starting URL: https://ultimateqa.com/simple-html-elements-for-automation/

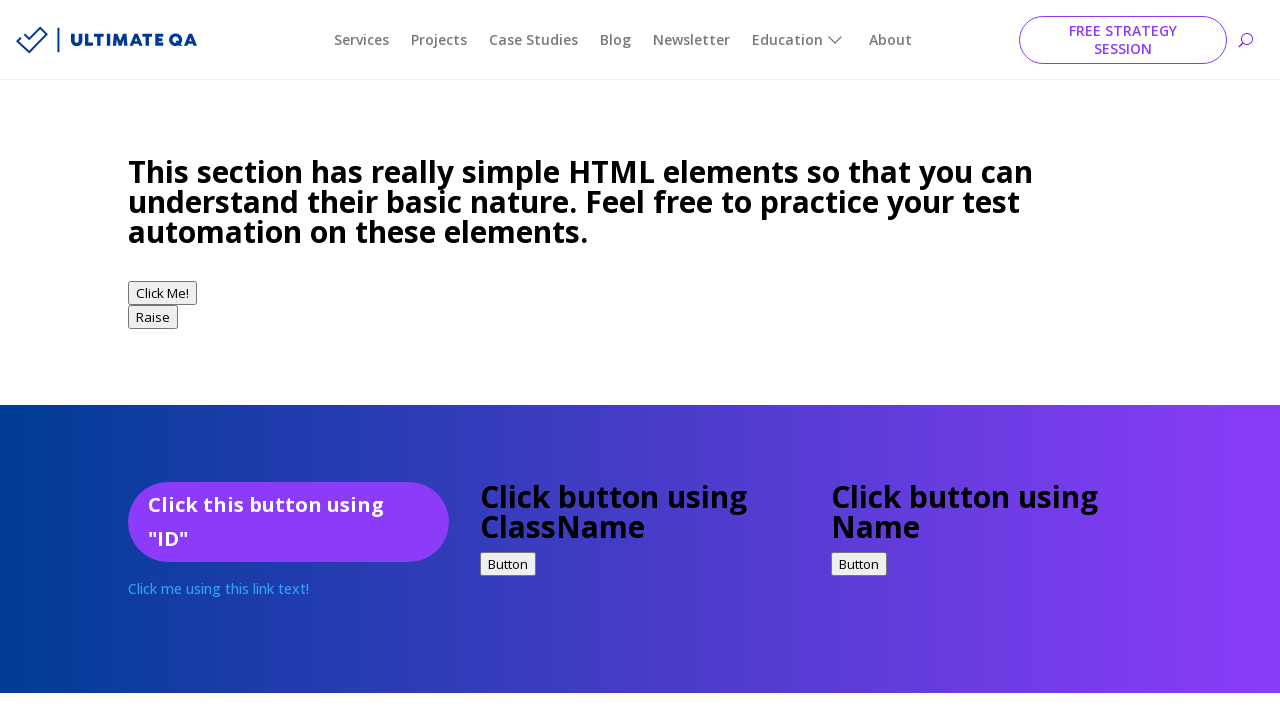

Clicked on the dropdown menu at (158, 361) on xpath=//div[@class='et_pb_blurb_description']//select[1]
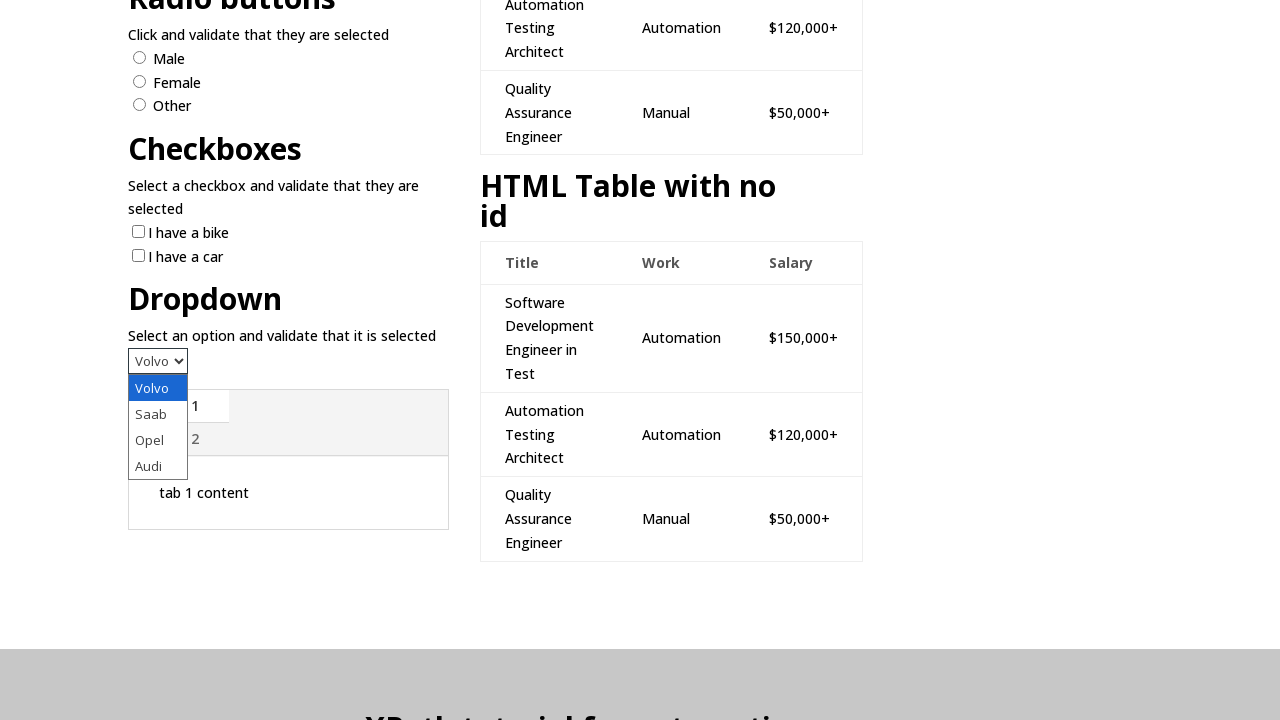

Selected 'Audi' option from the dropdown on //div[@class='et_pb_blurb_description']//select[1]
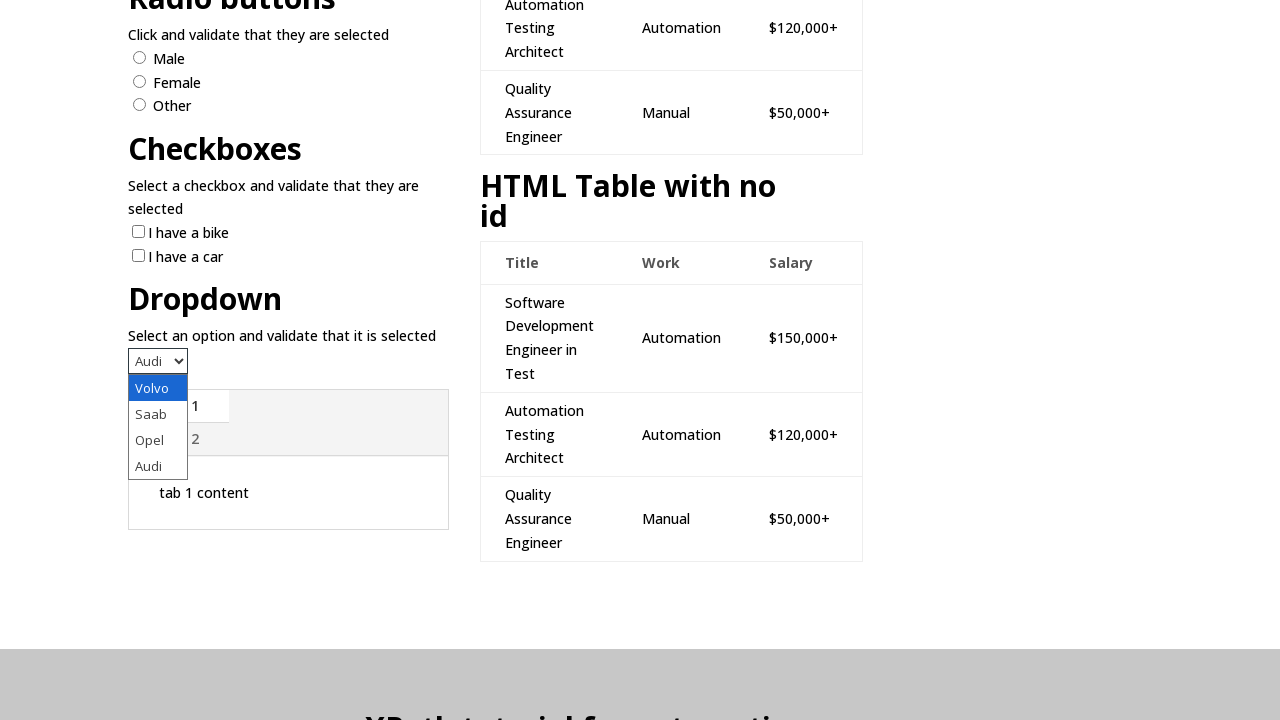

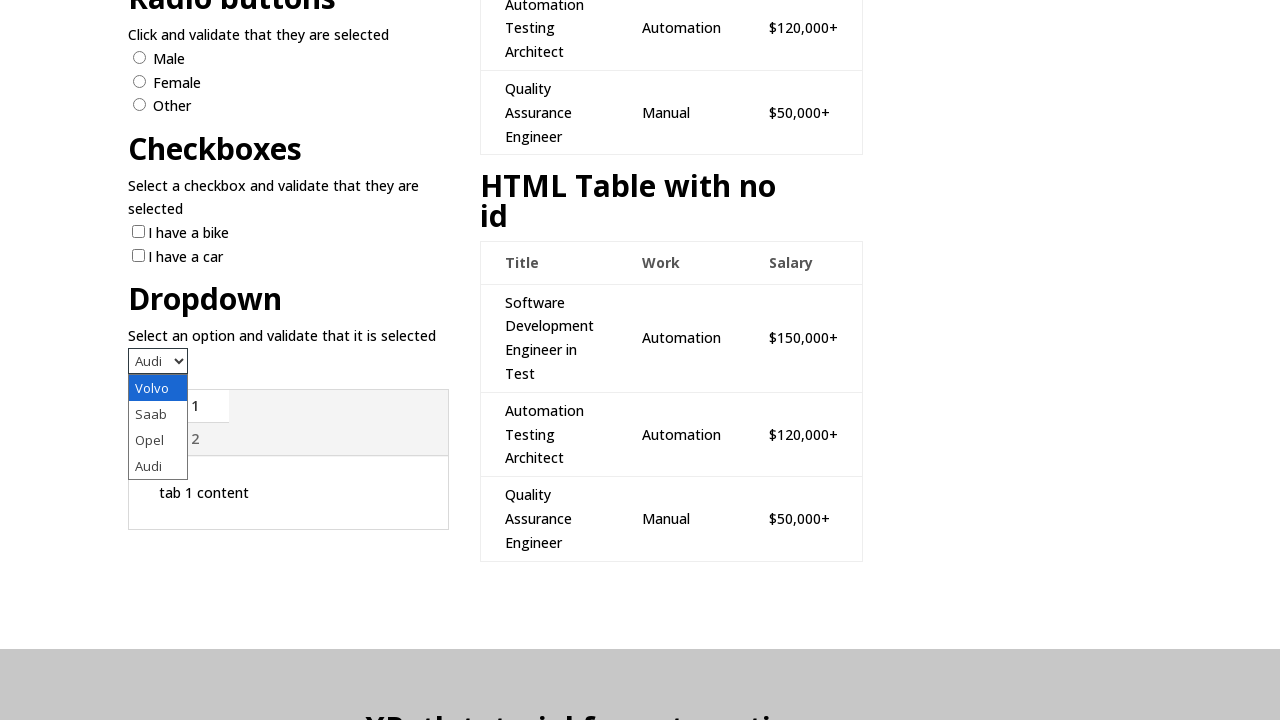